Tests the subscription feature on the home page by scrolling to the footer, entering an email, and subscribing to the newsletter

Starting URL: https://automationexercise.com/

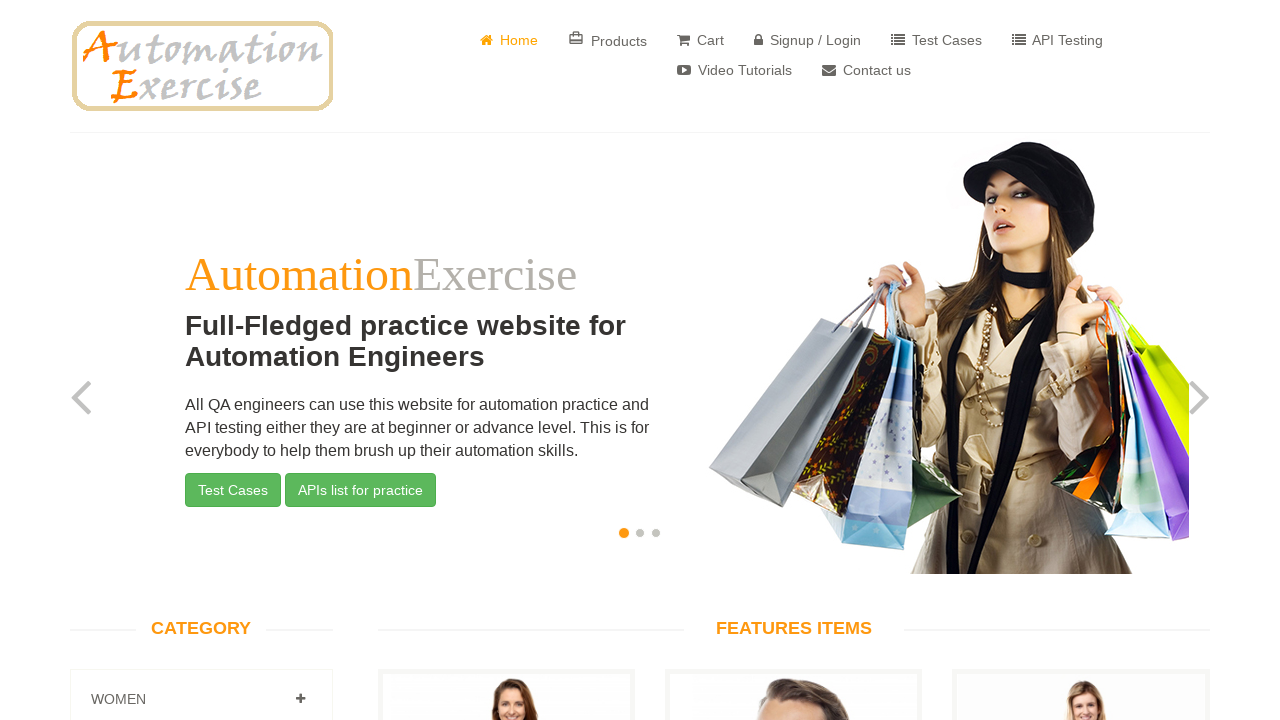

Home page header loaded and verified
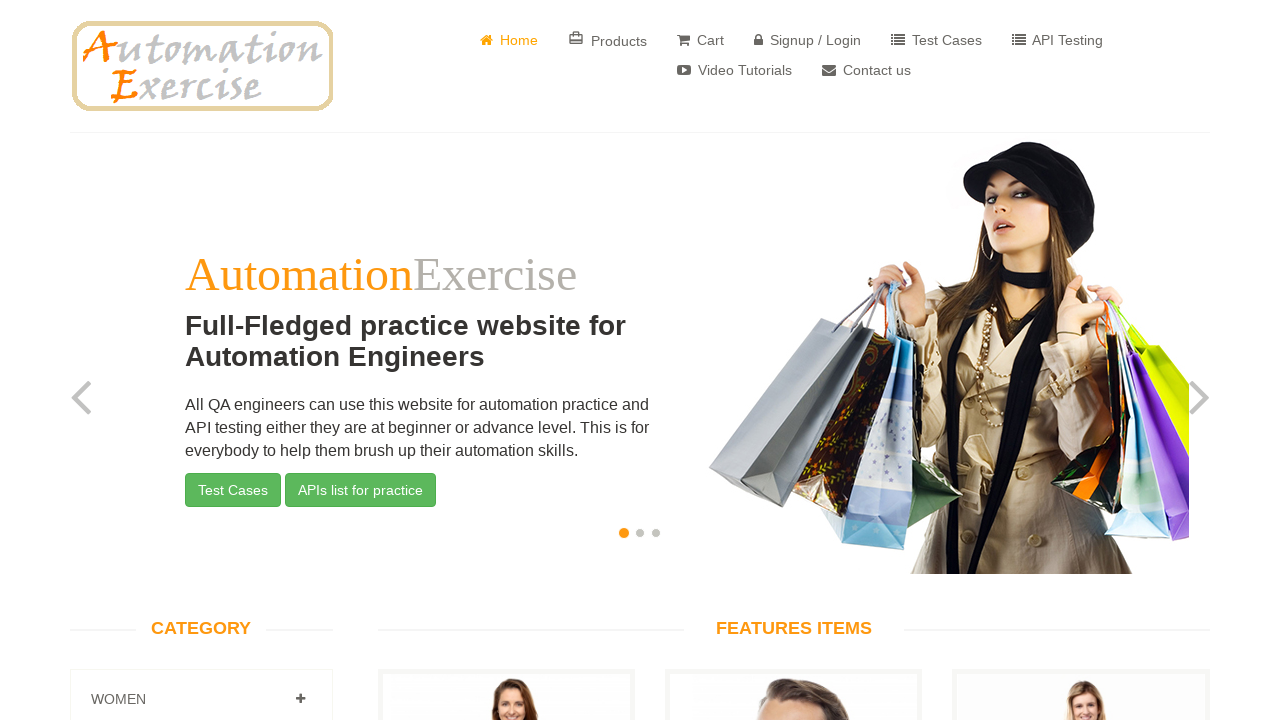

Scrolled down to subscription section
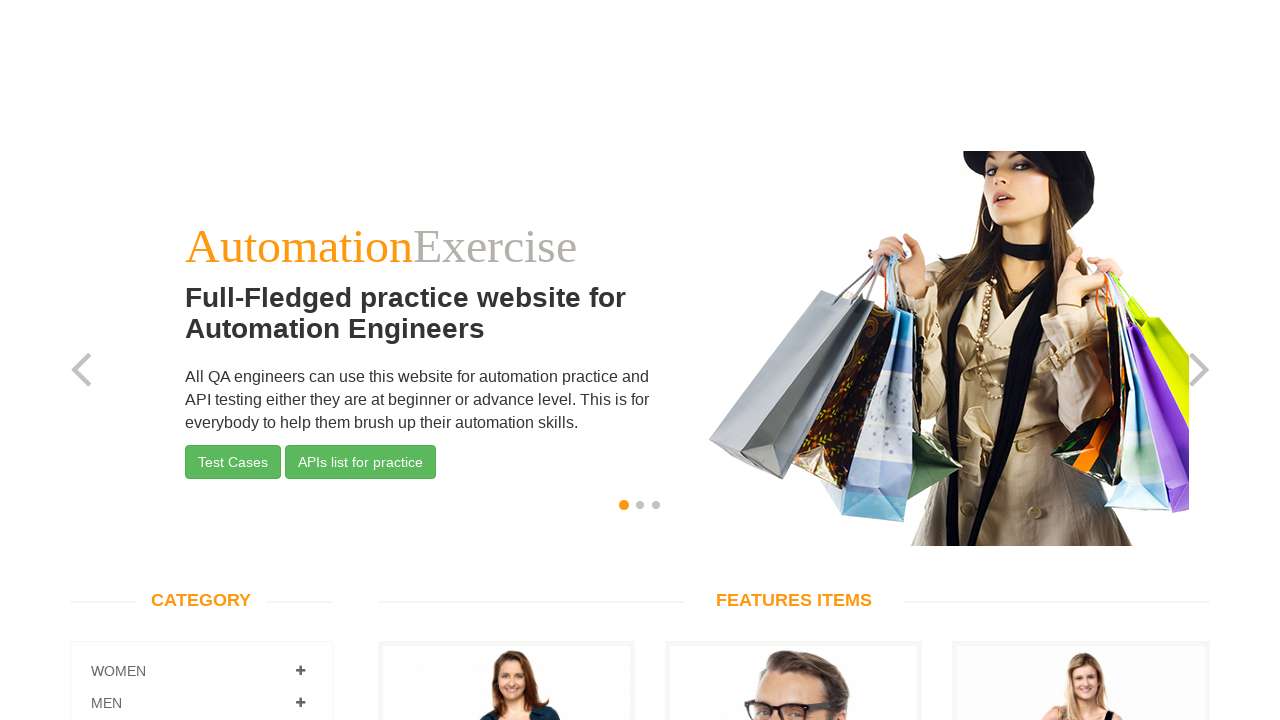

Subscription heading in footer is visible
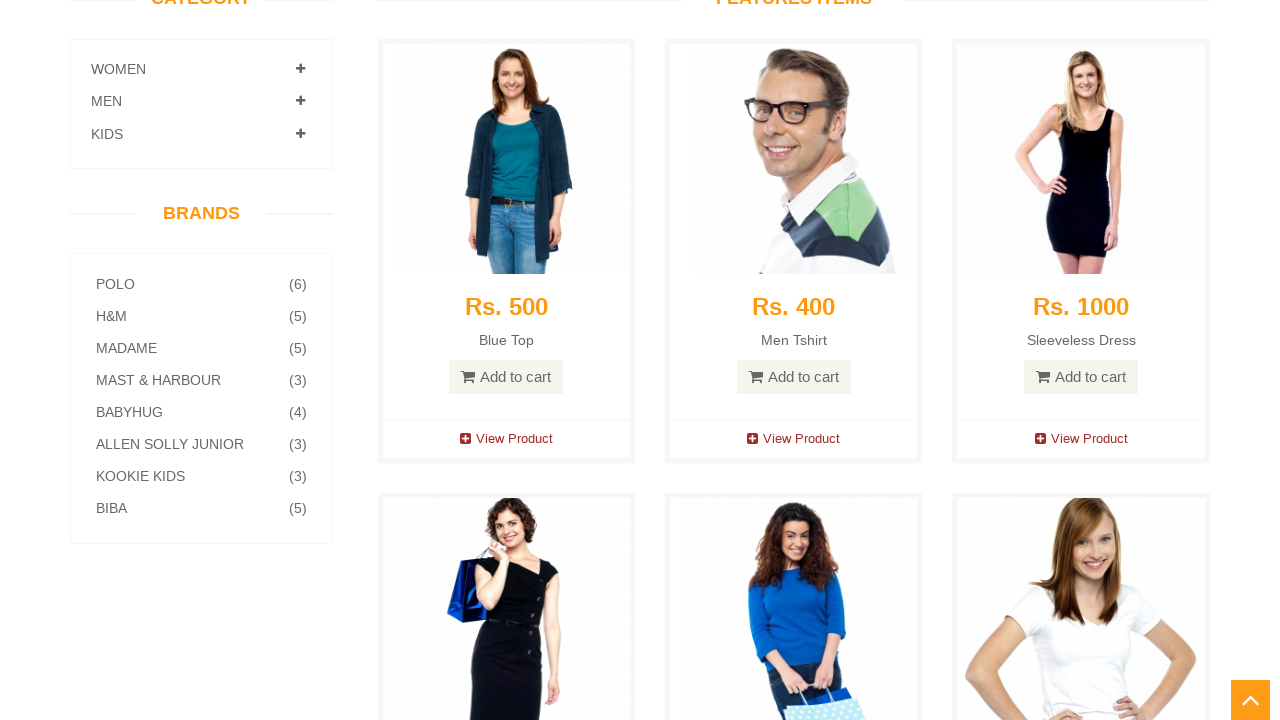

Entered email address 'testuser847@example.com' in subscription field on input#susbscribe_email
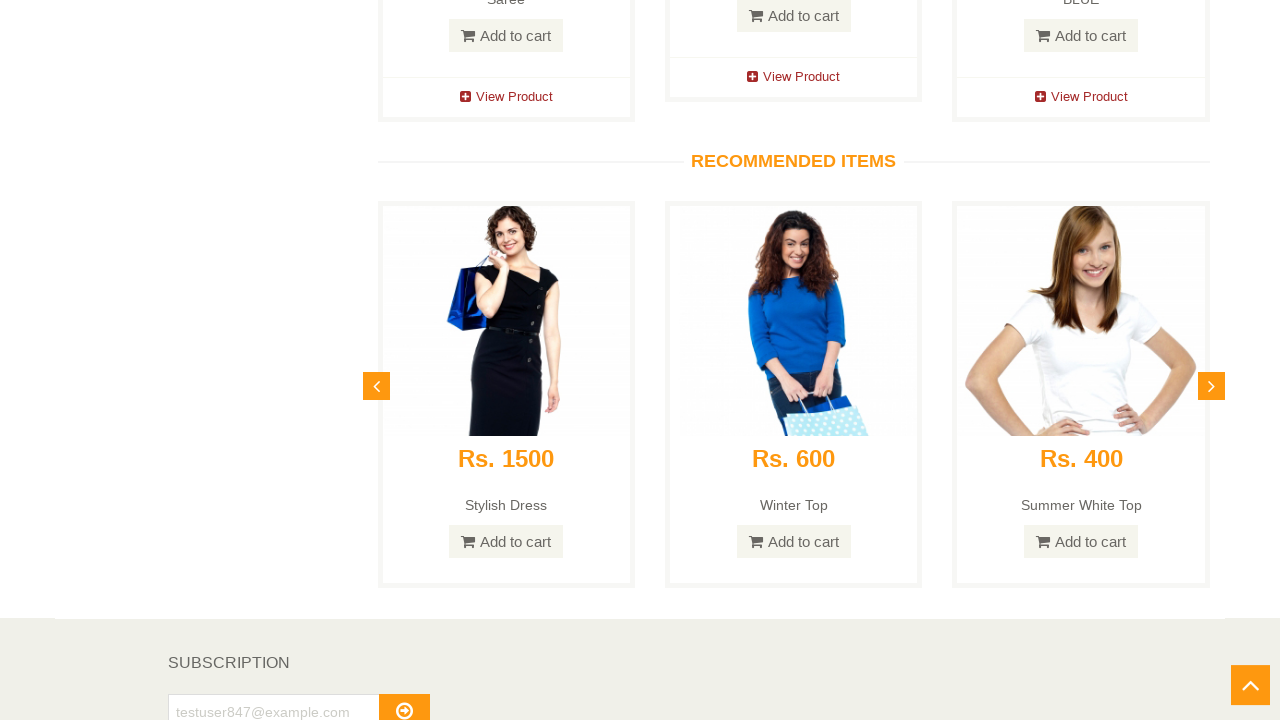

Clicked subscribe button to submit newsletter subscription at (404, 702) on button#subscribe
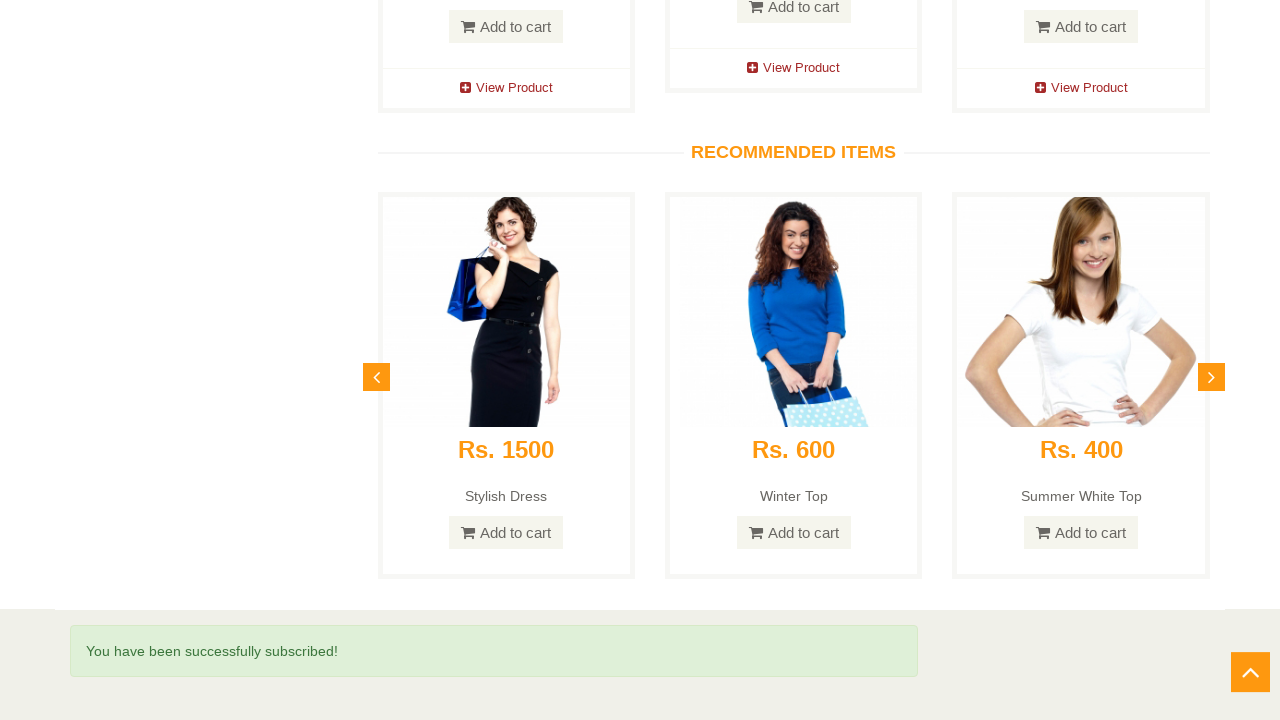

Subscription success message appeared confirming newsletter registration
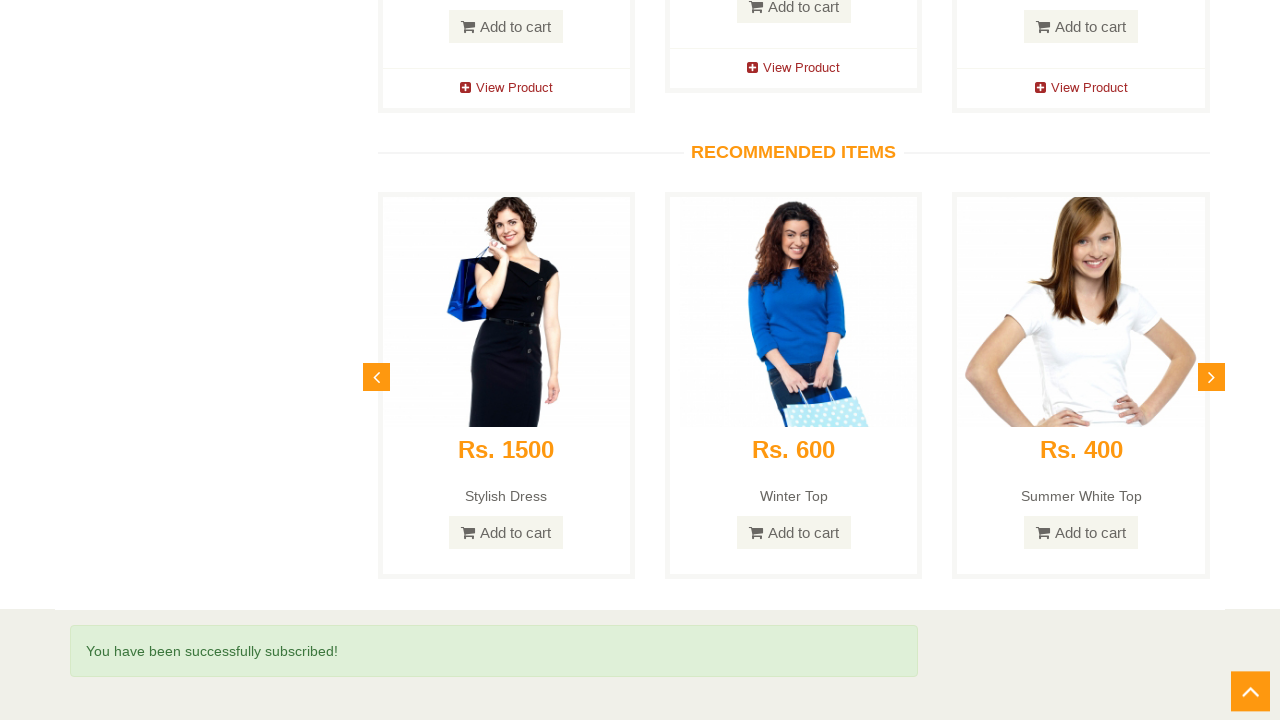

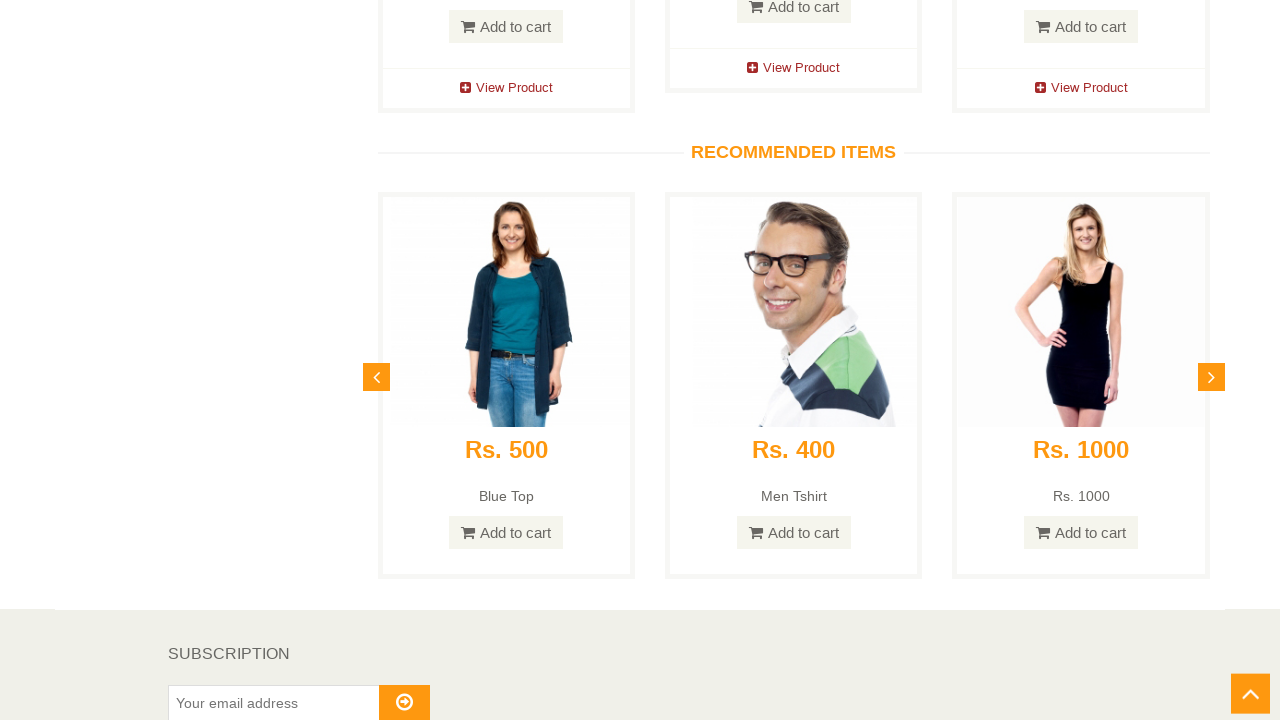